Tests textarea field by entering multi-line text and verifying the value

Starting URL: https://www.selenium.dev/selenium/web/web-form.html

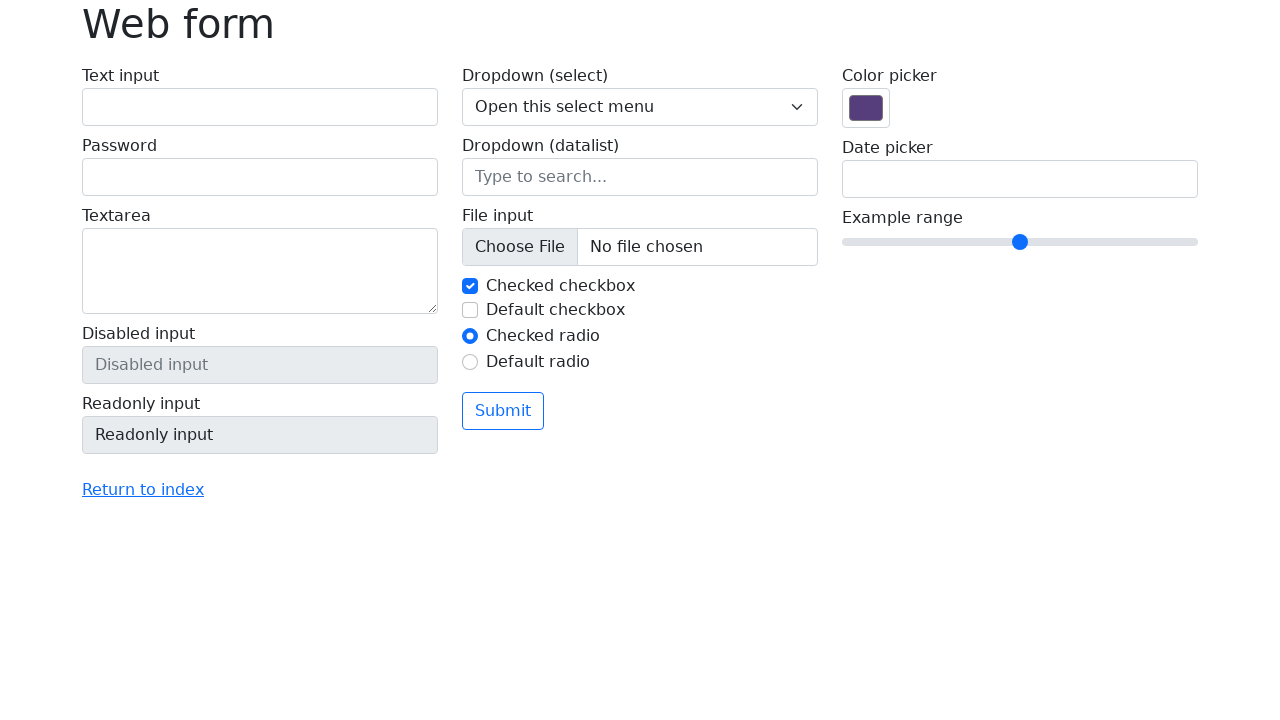

Filled textarea field with multi-line text on textarea[name='my-textarea']
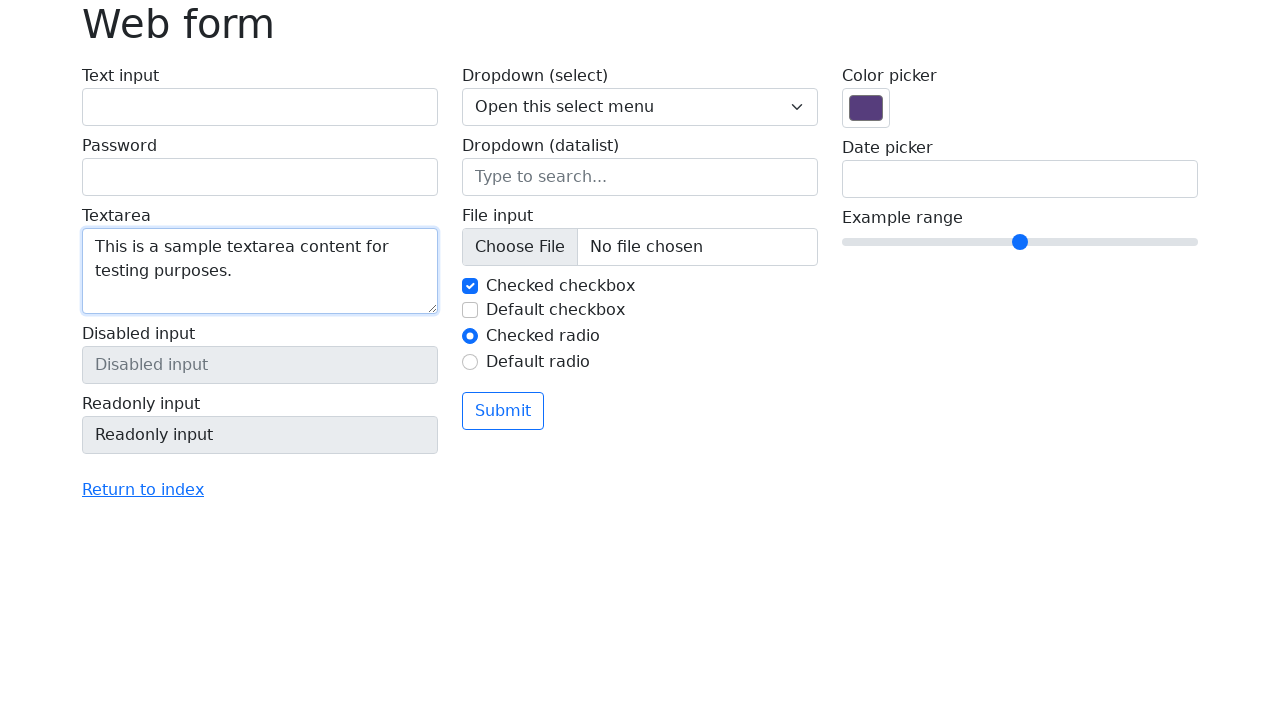

Verified textarea value matches entered text
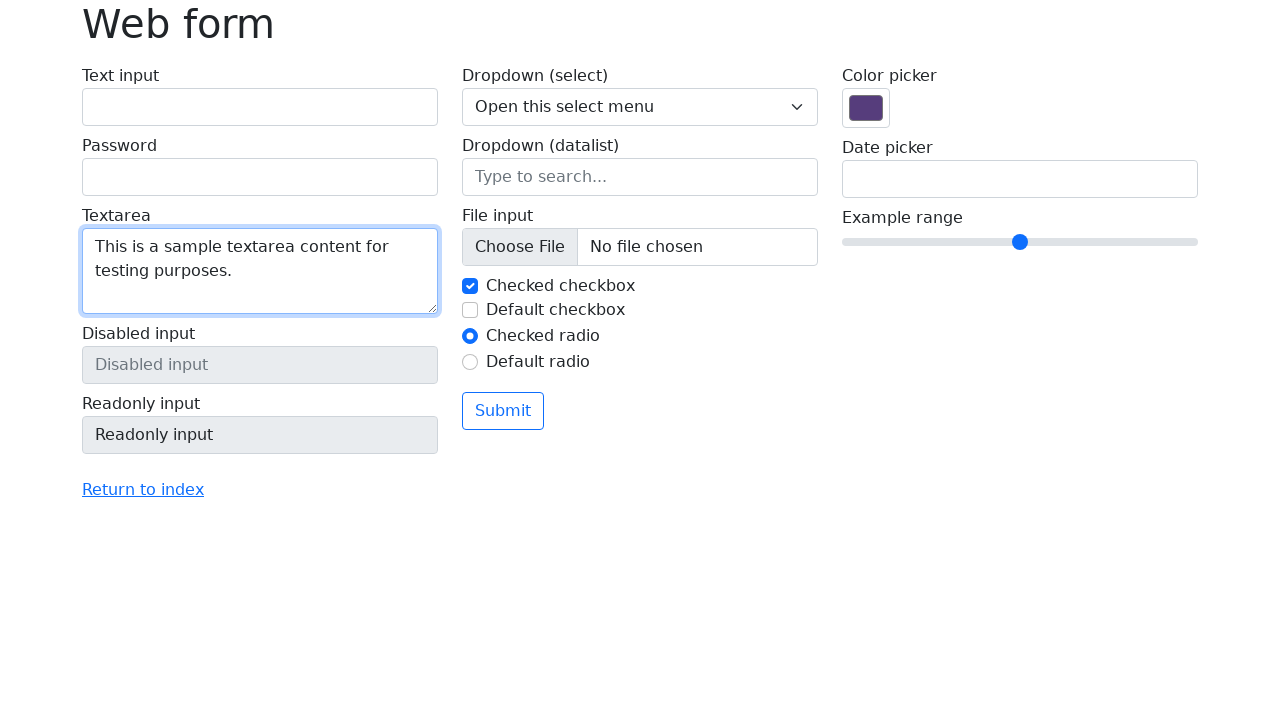

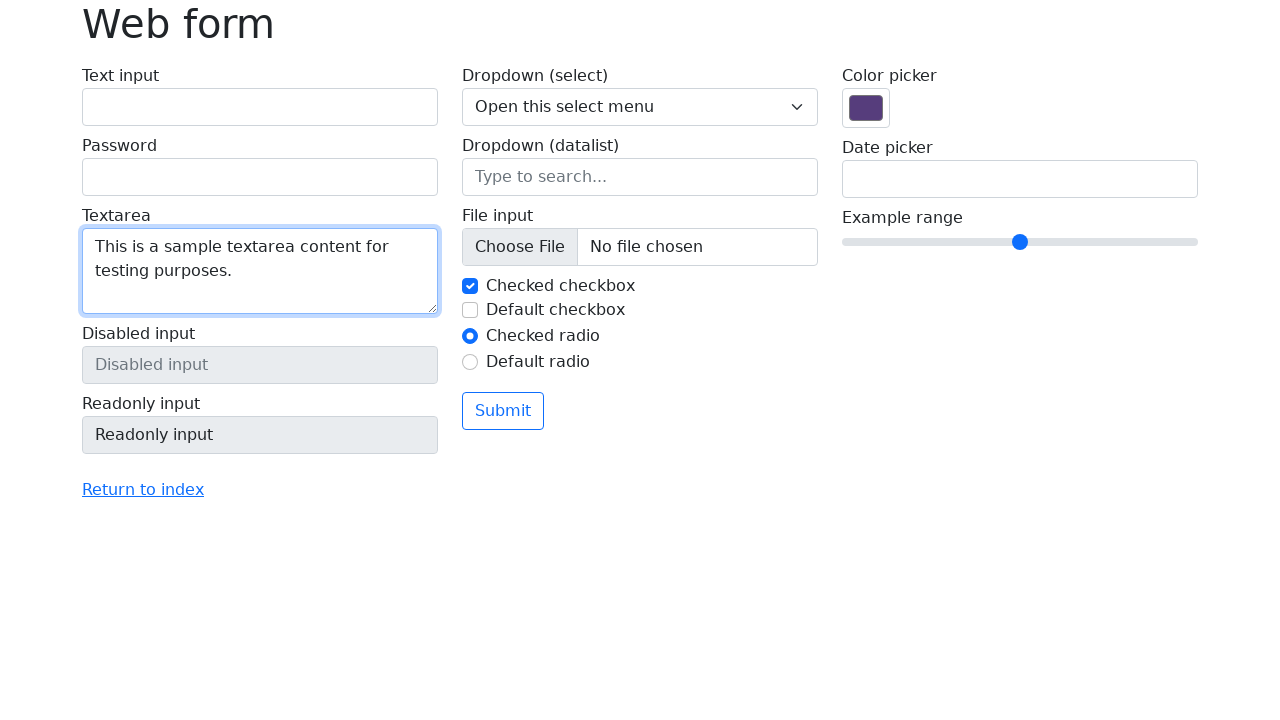